Tests navigation to the Java documentation page by clicking Get started, hovering over the language dropdown, selecting Java, and verifying the correct content is displayed

Starting URL: https://playwright.dev

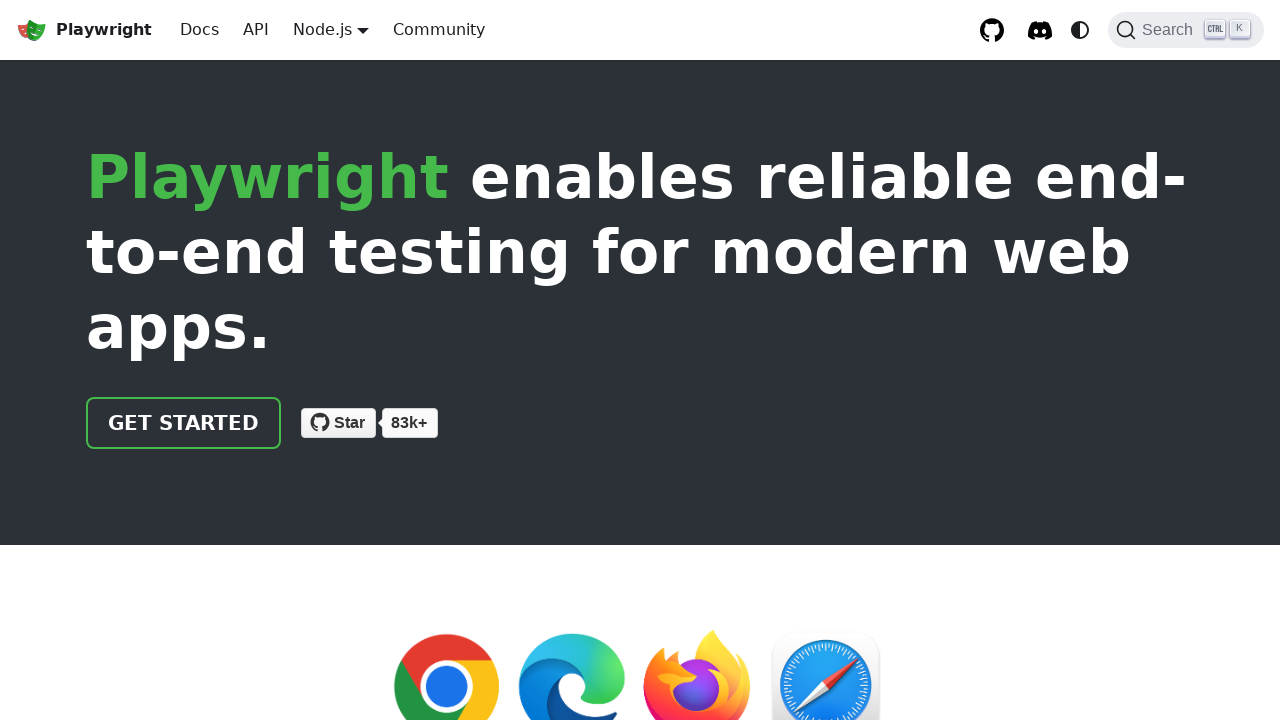

Clicked 'Get started' link at (184, 423) on internal:role=link[name="Get started"i]
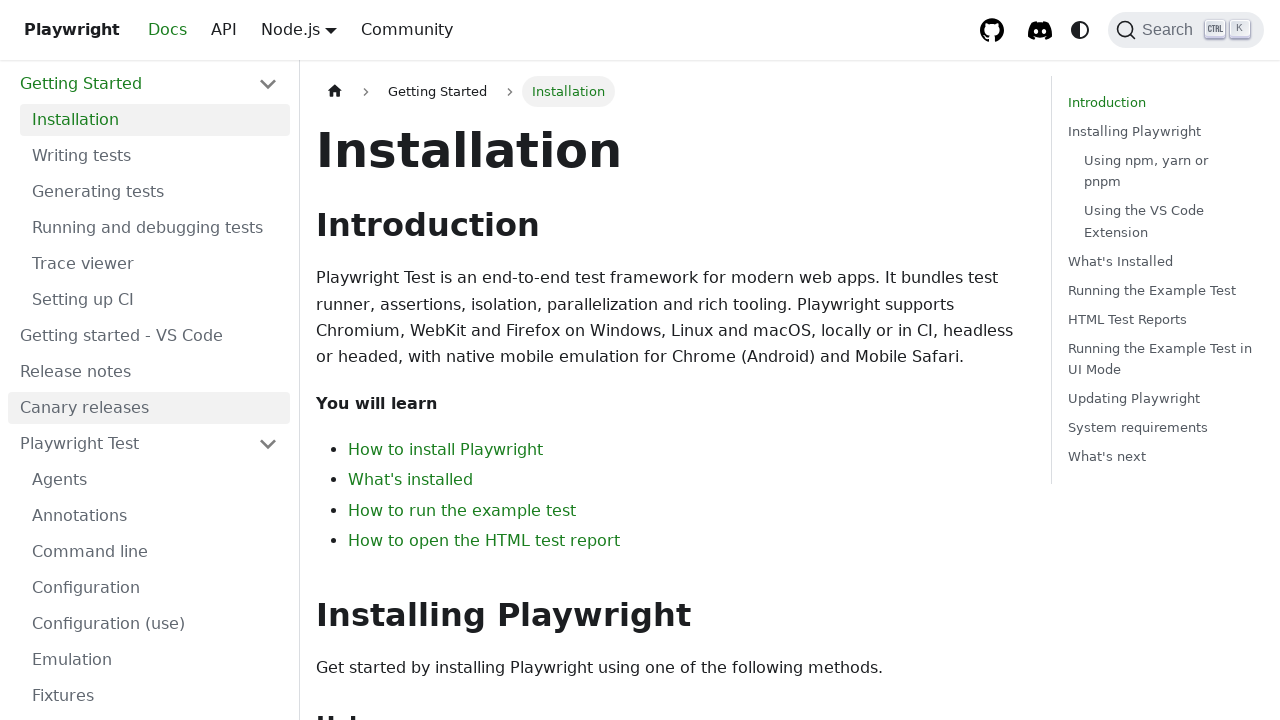

Hovered over Node.js language dropdown button at (322, 29) on internal:role=button[name="Node.js"i]
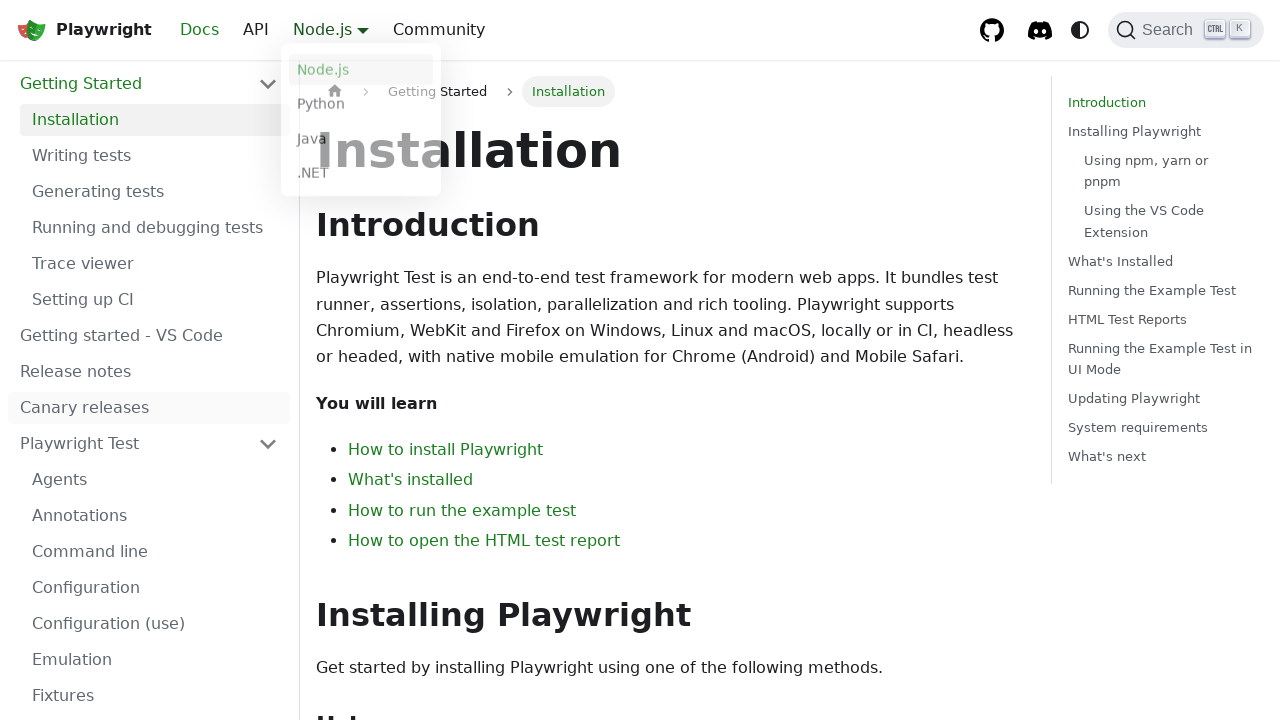

Clicked on Java language option at (361, 142) on internal:text="Java"s
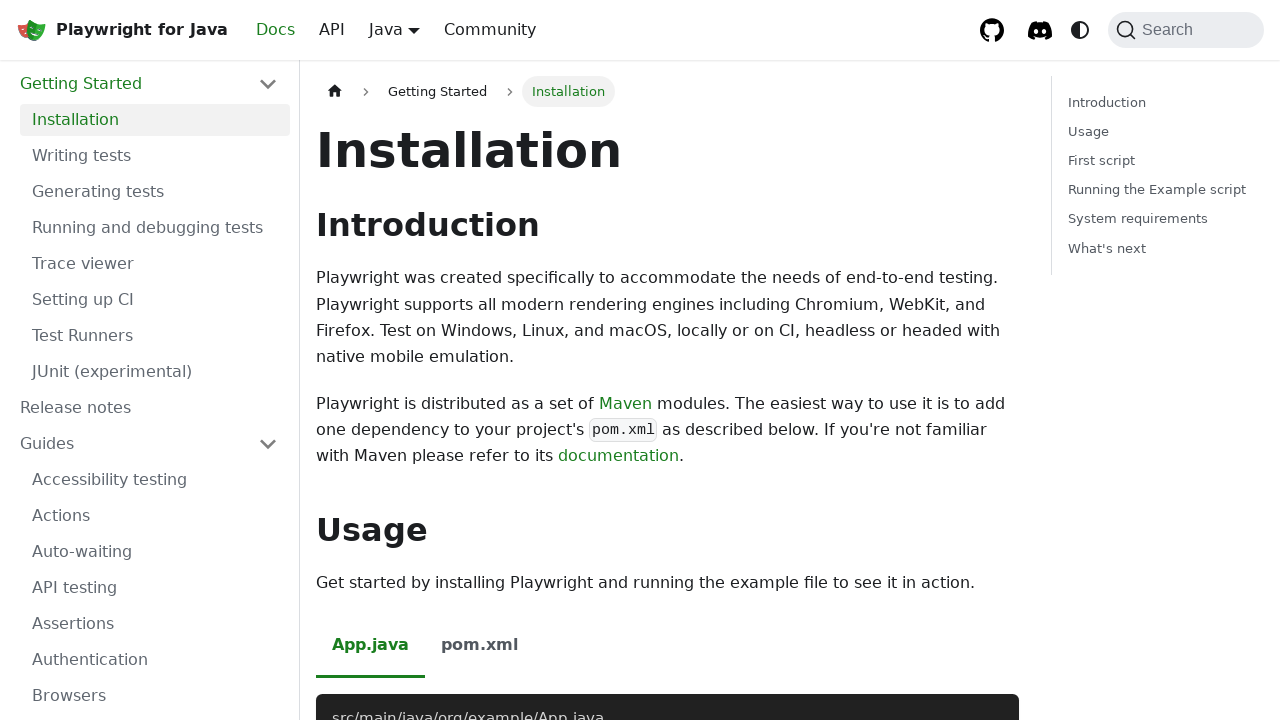

Navigated to Java documentation page
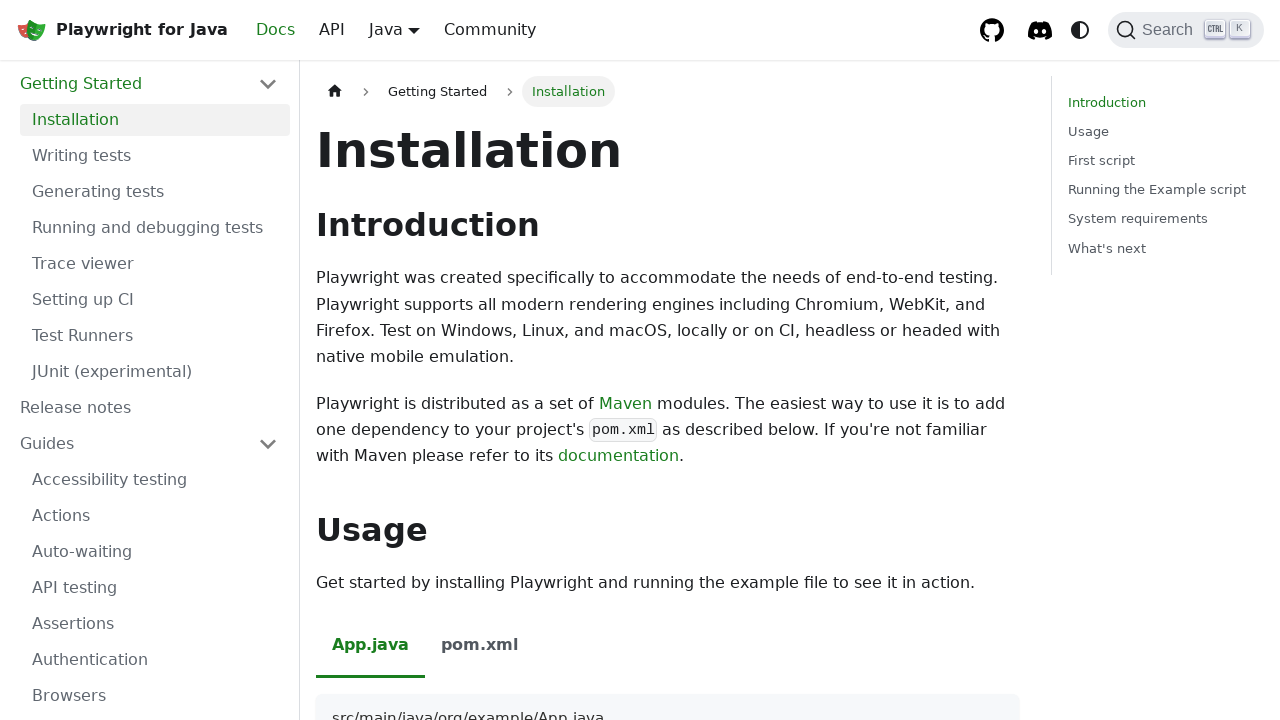

Verified 'Installing Playwright' text is not visible
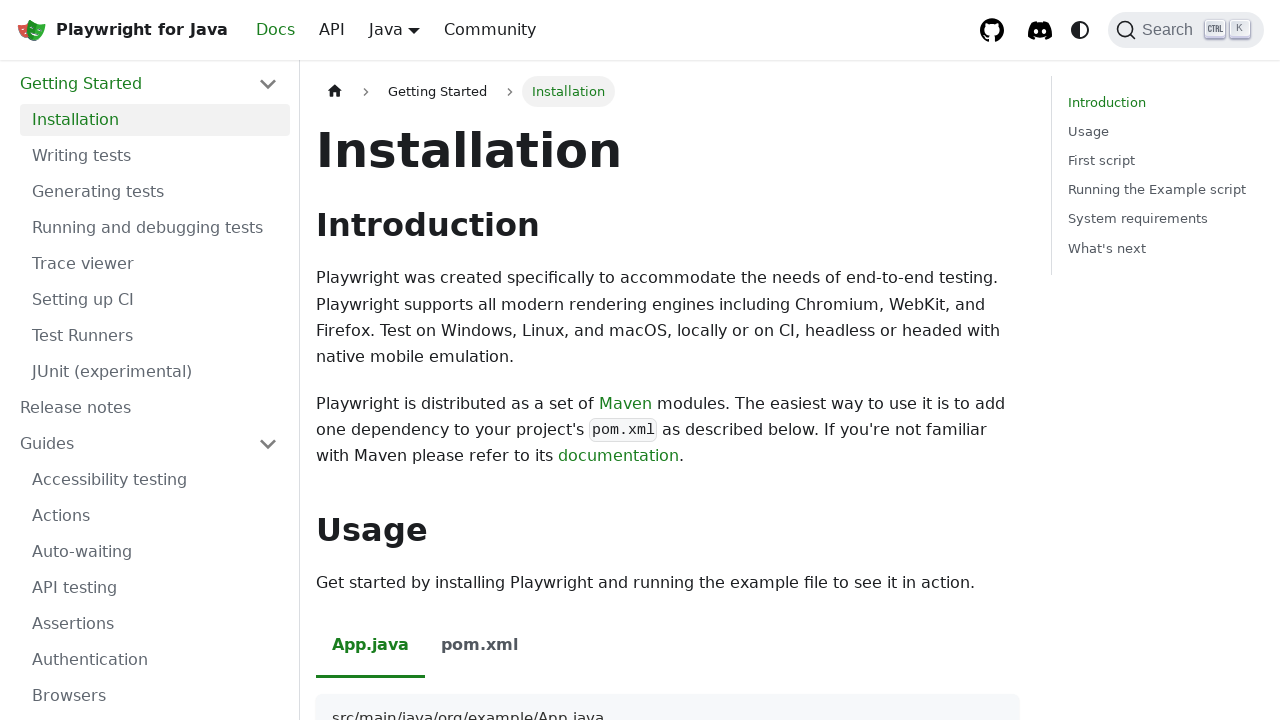

Verified Java Maven description text is visible
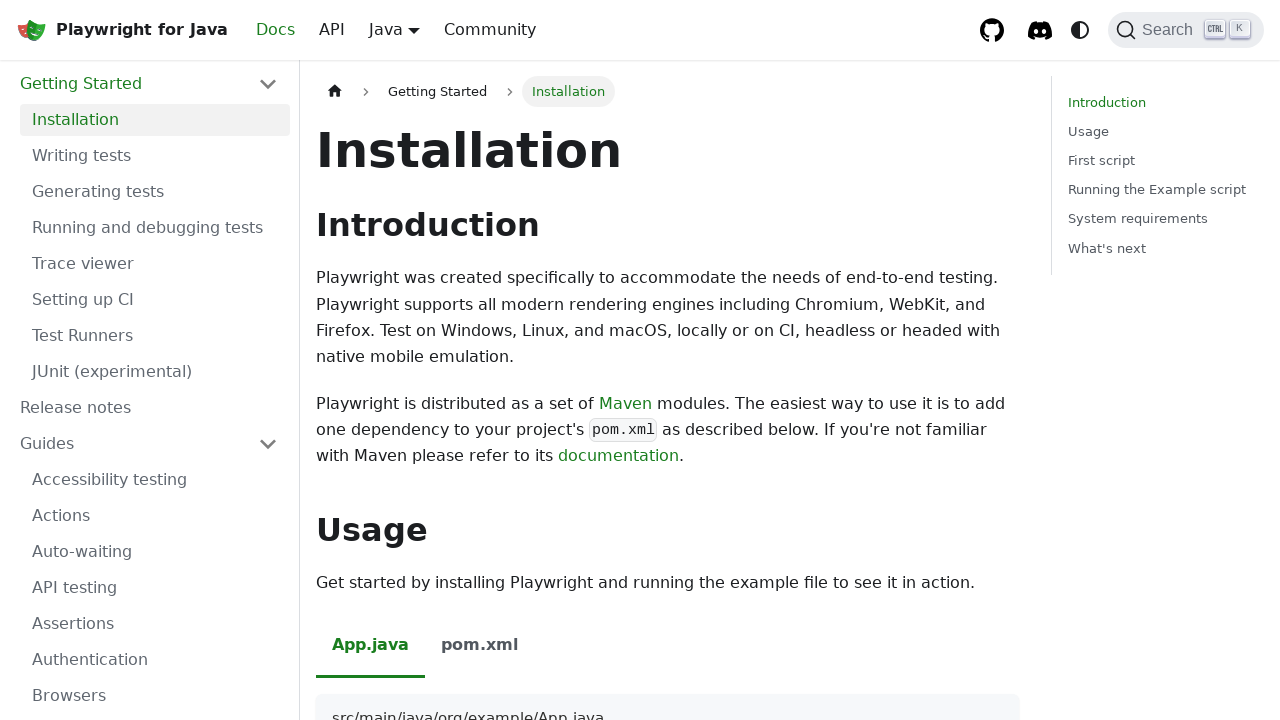

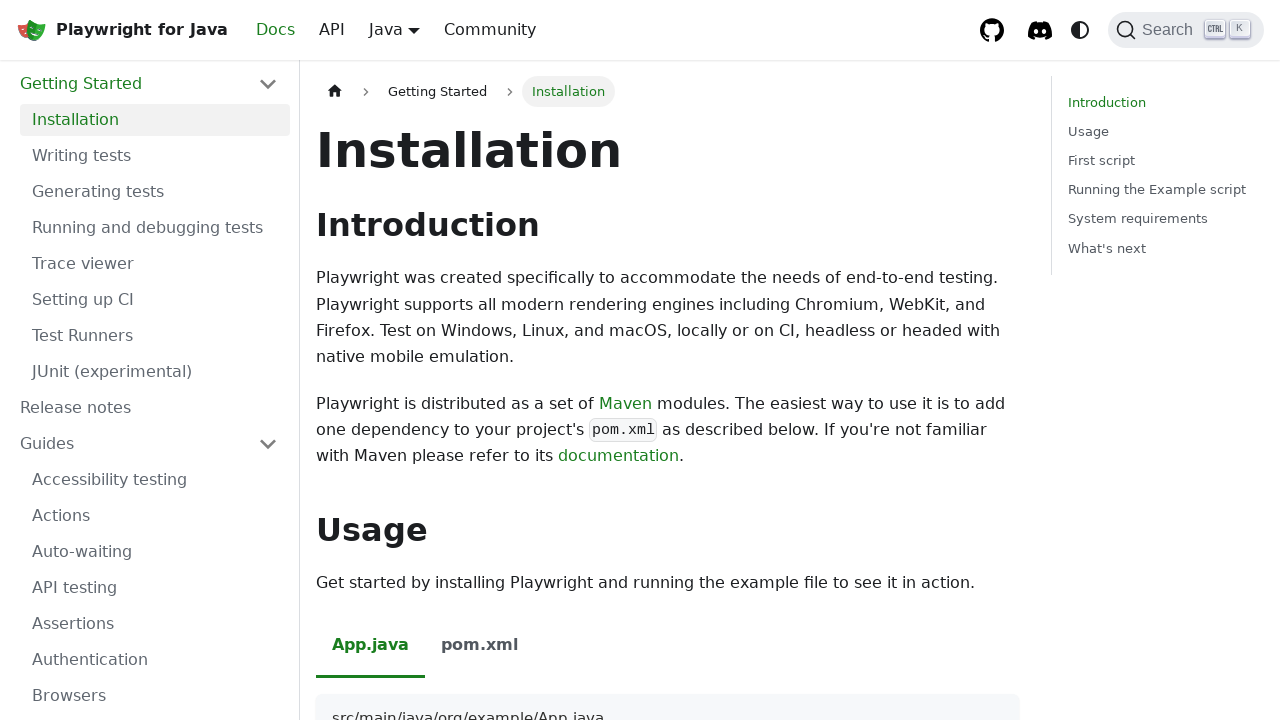